Tests the text box form on the training page by filling in full name and email, submitting the form, and verifying the output message.

Starting URL: https://demoqa.com

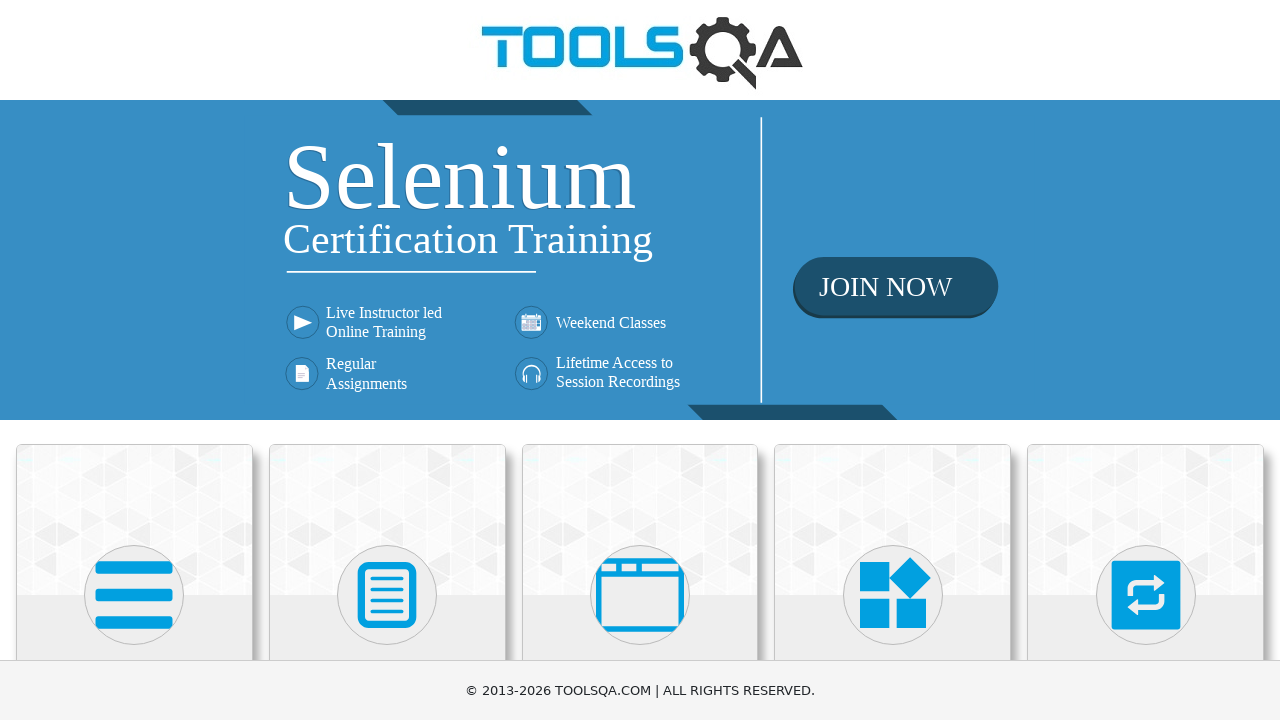

Clicked on Elements card at (134, 520) on div.card.mt-4.top-card >> nth=0
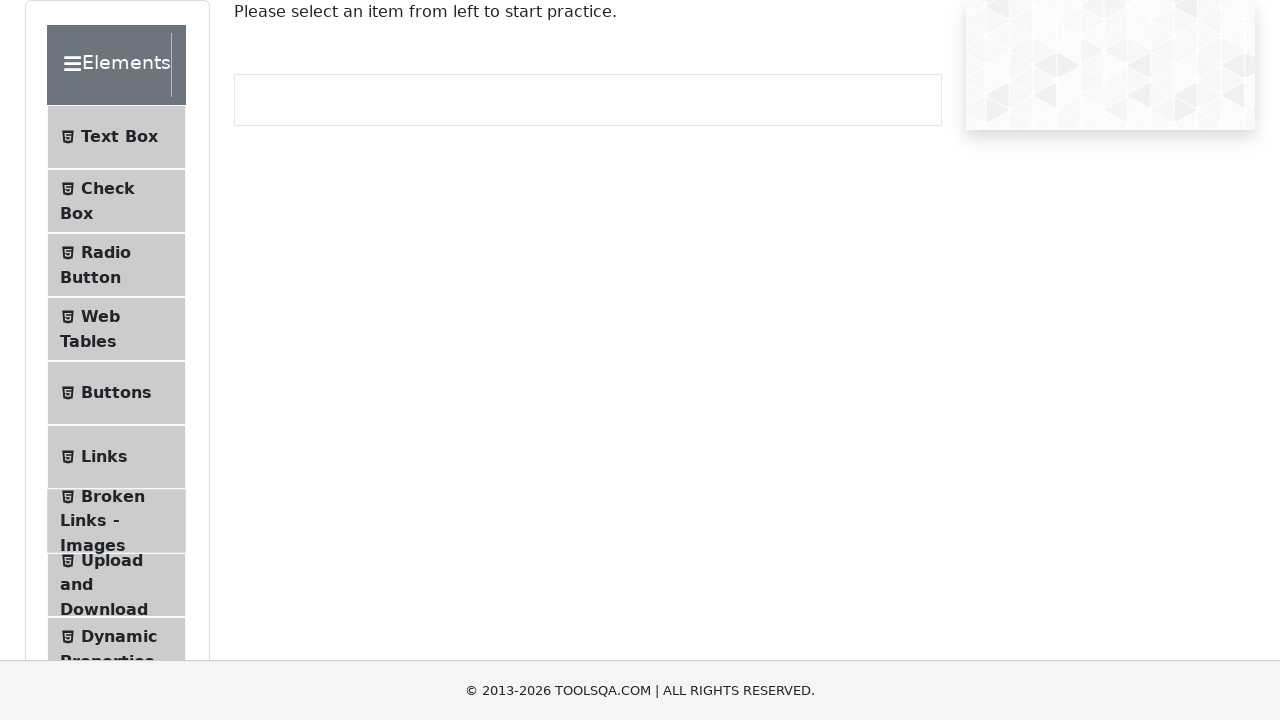

Clicked on Text Box menu item at (116, 137) on li#item-0 >> nth=0
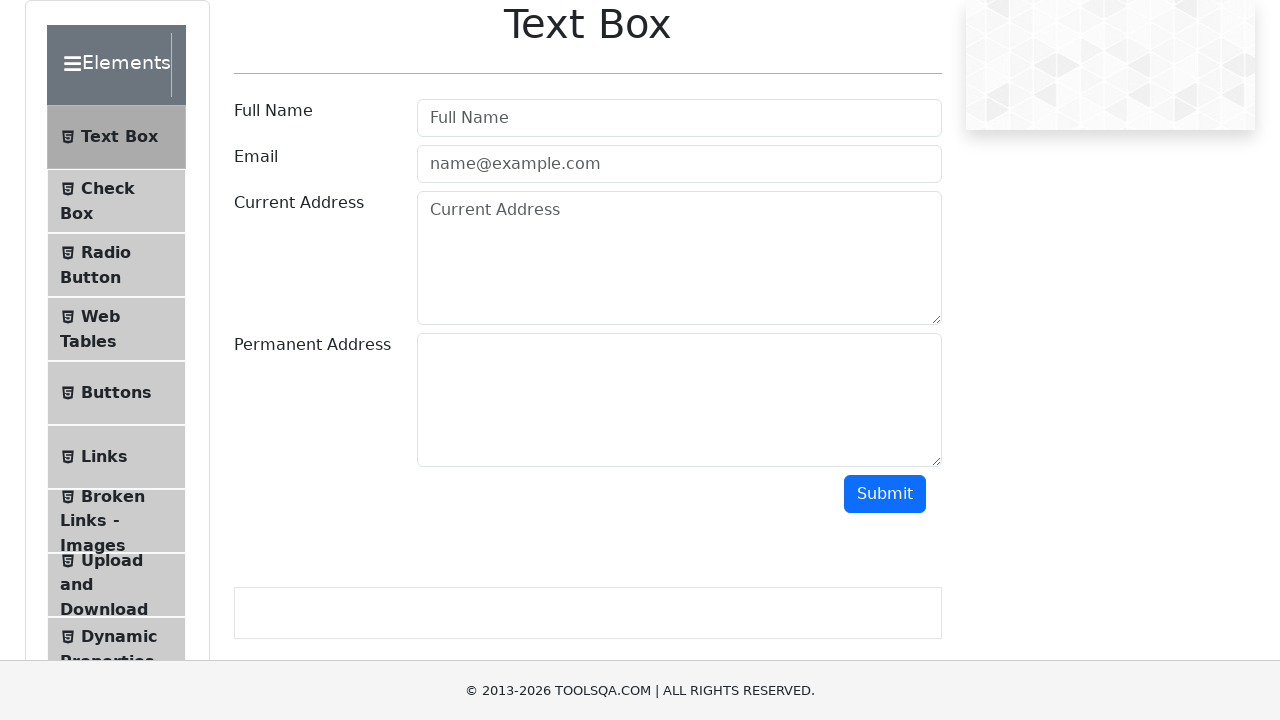

Filled Full Name field with 'Barak Obama' on input.mr-sm-2.form-control >> nth=0
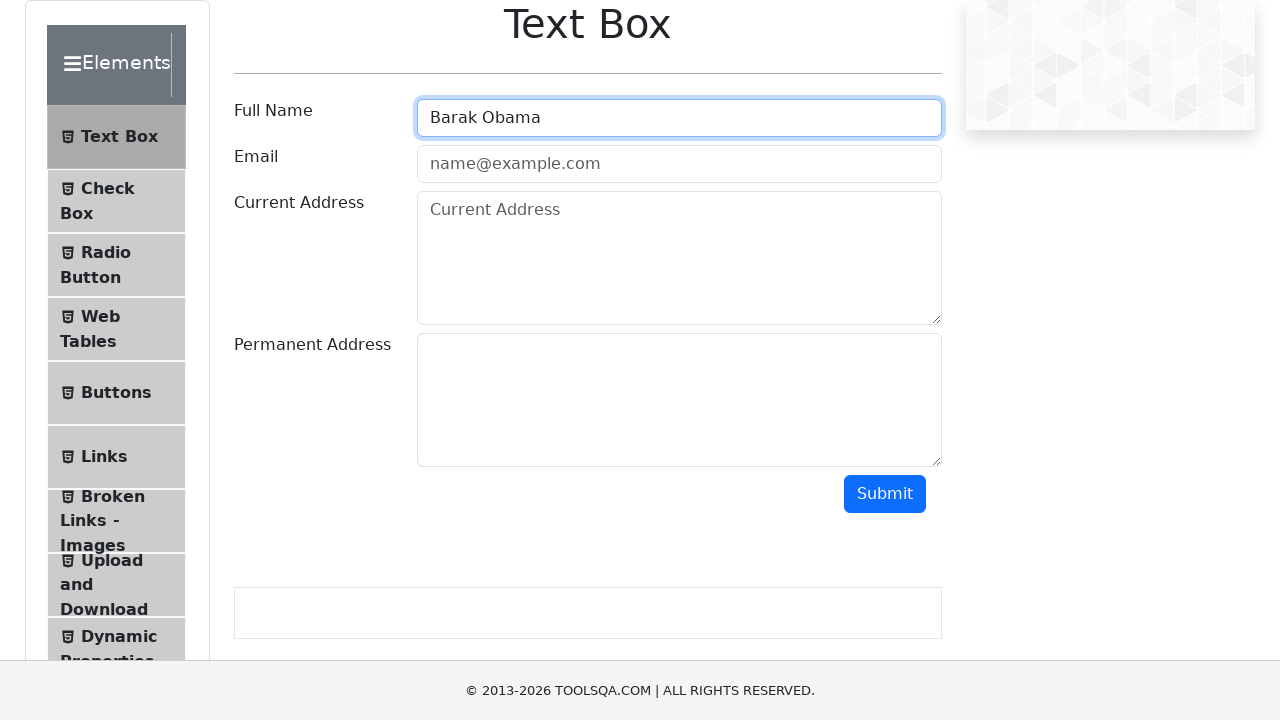

Filled Email field with 'barak1961@gmail.com' on input.mr-sm-2.form-control[type='email']
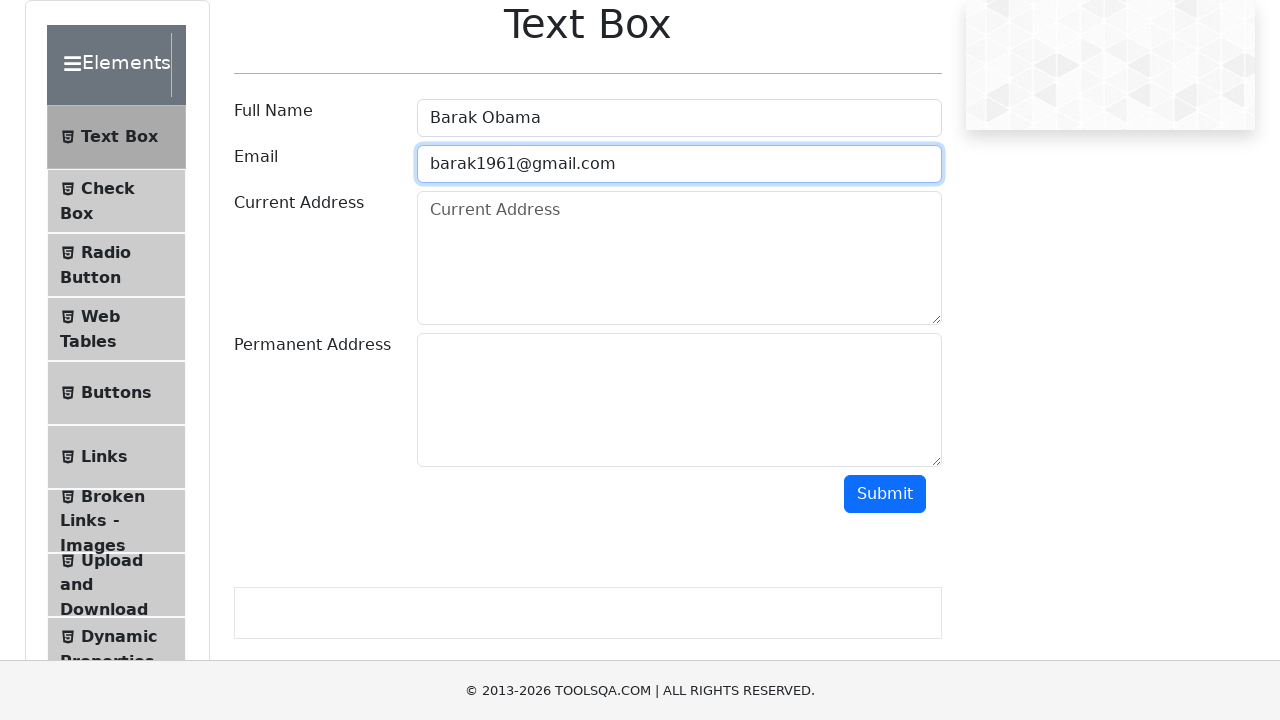

Clicked Submit button to submit the form at (885, 494) on #submit
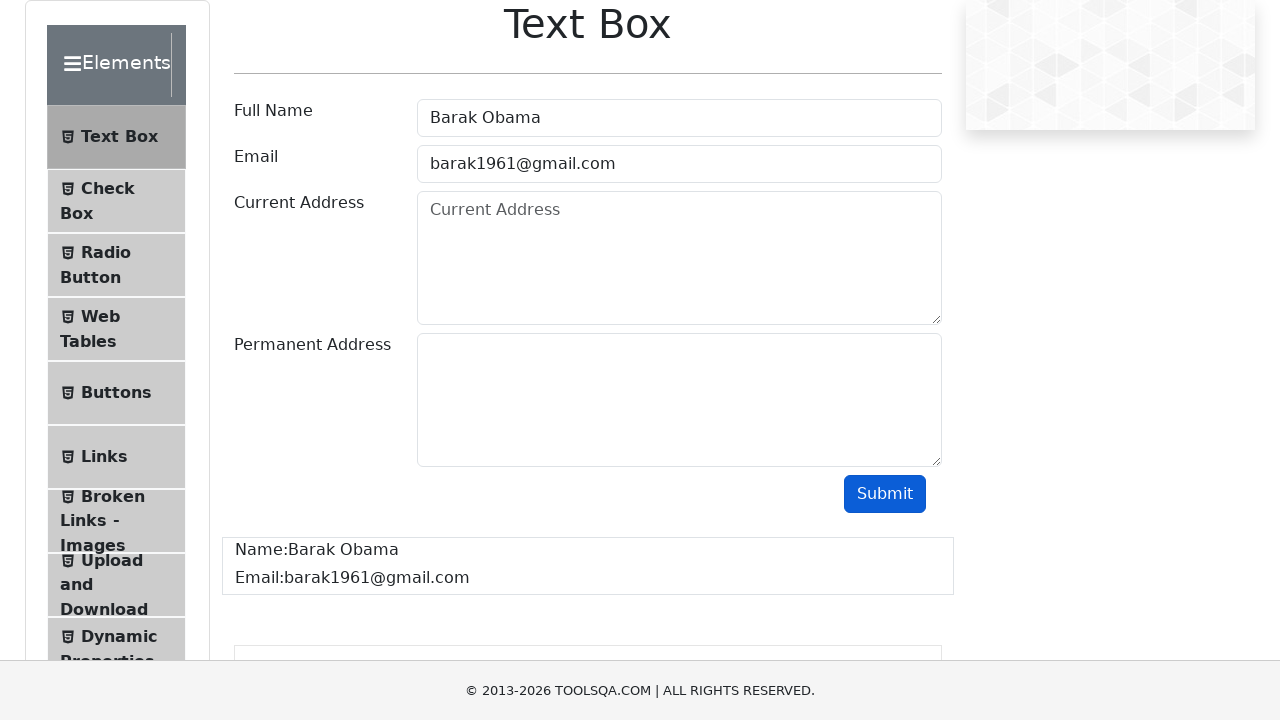

Output message appeared on screen
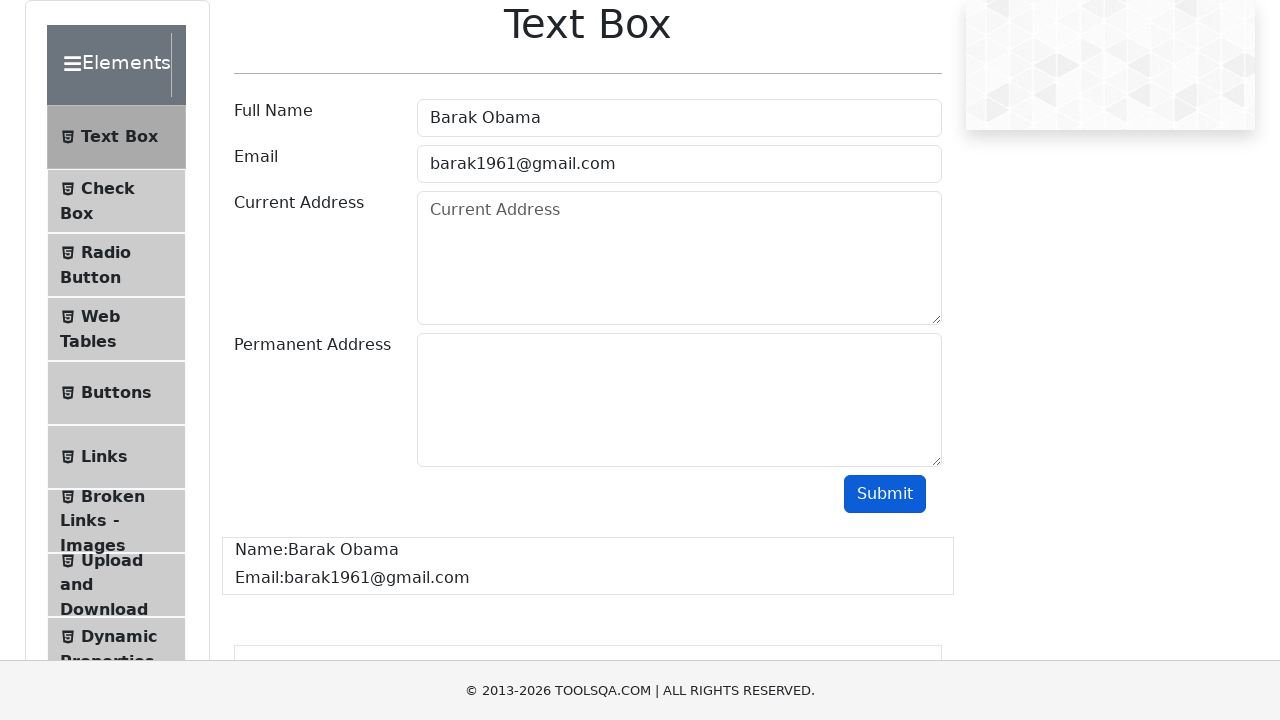

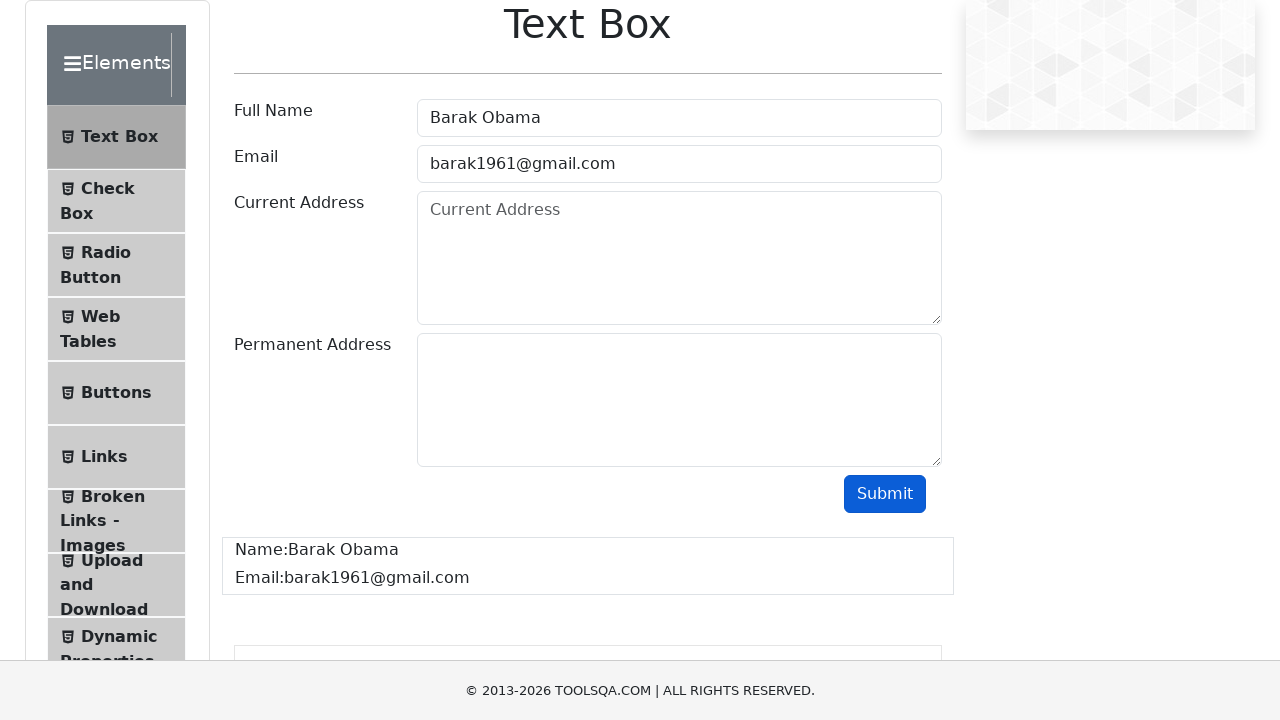